Navigates to a practice automation page and verifies that footer links are present and accessible

Starting URL: https://rahulshettyacademy.com/AutomationPractice/

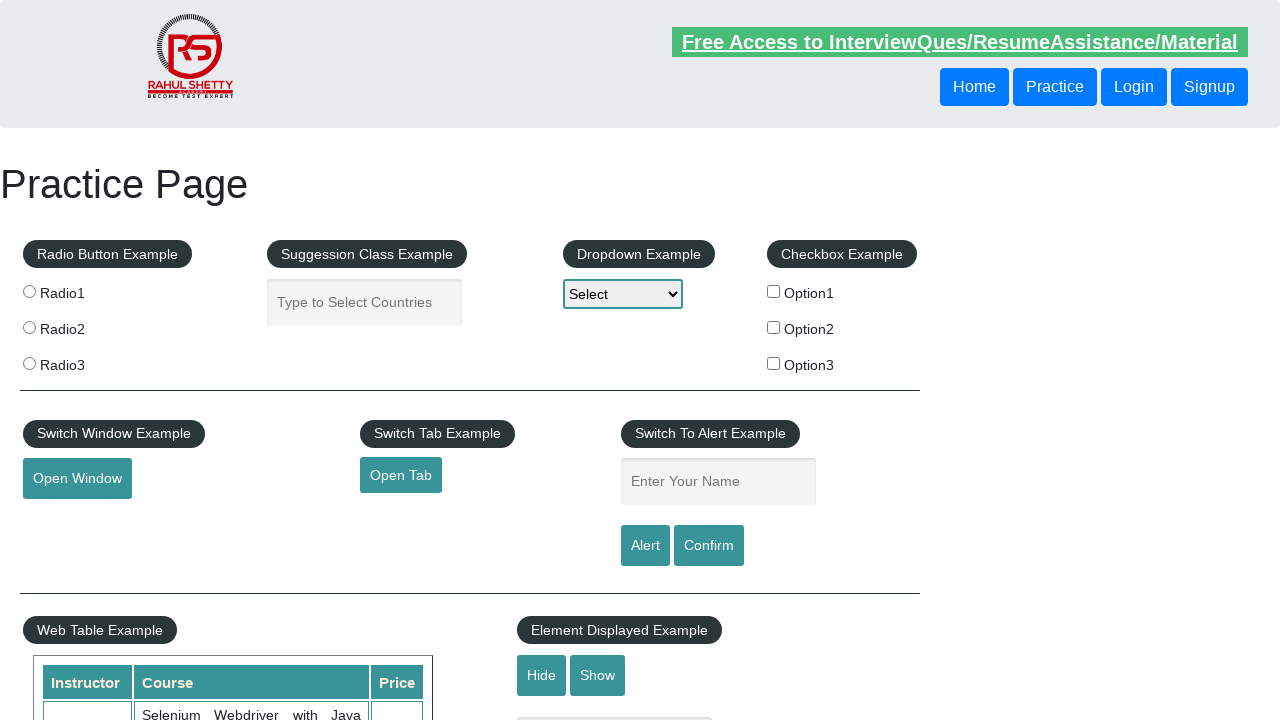

Waited for footer section with id 'gf-BIG' to load
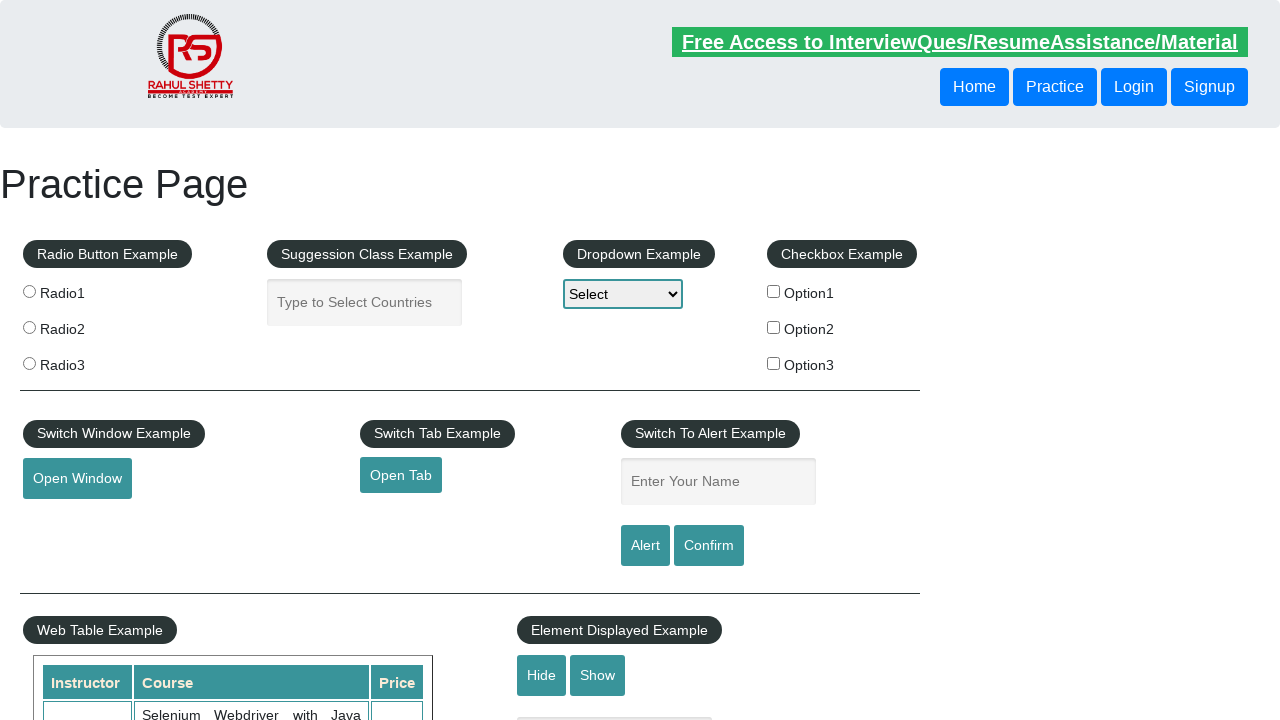

Located all footer links in the footer section
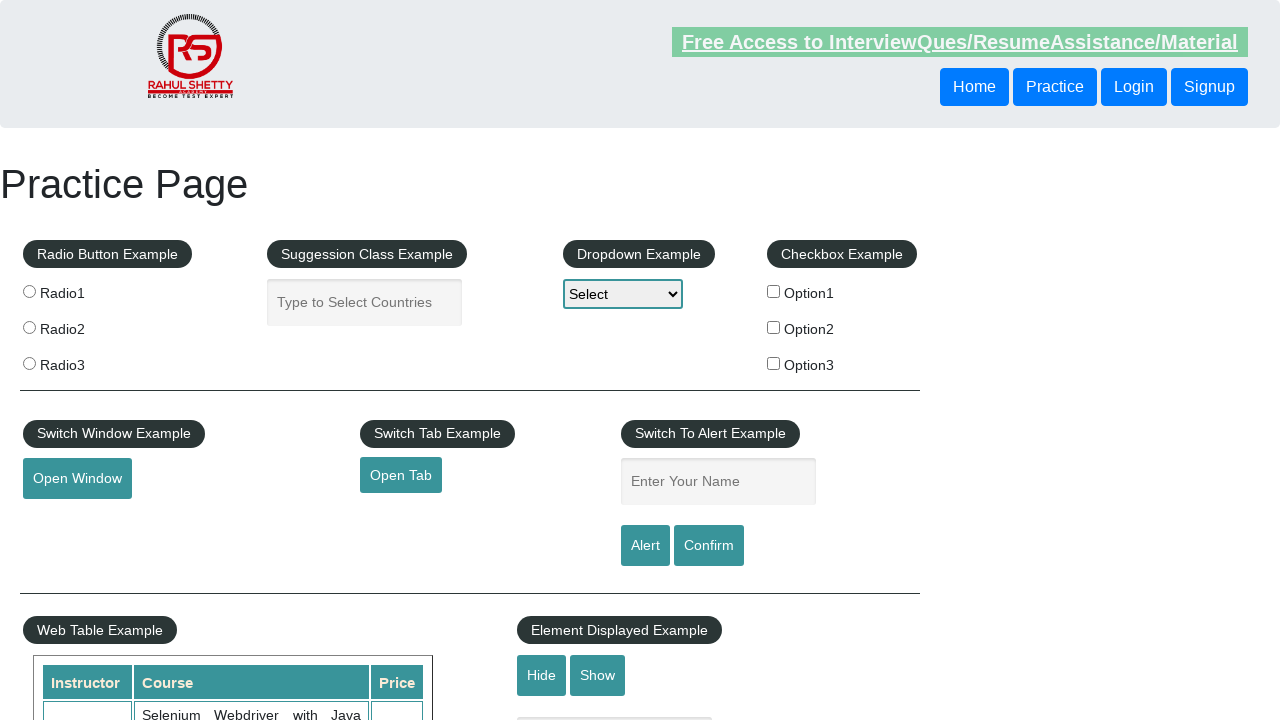

Verified that footer links are present - found 16 links
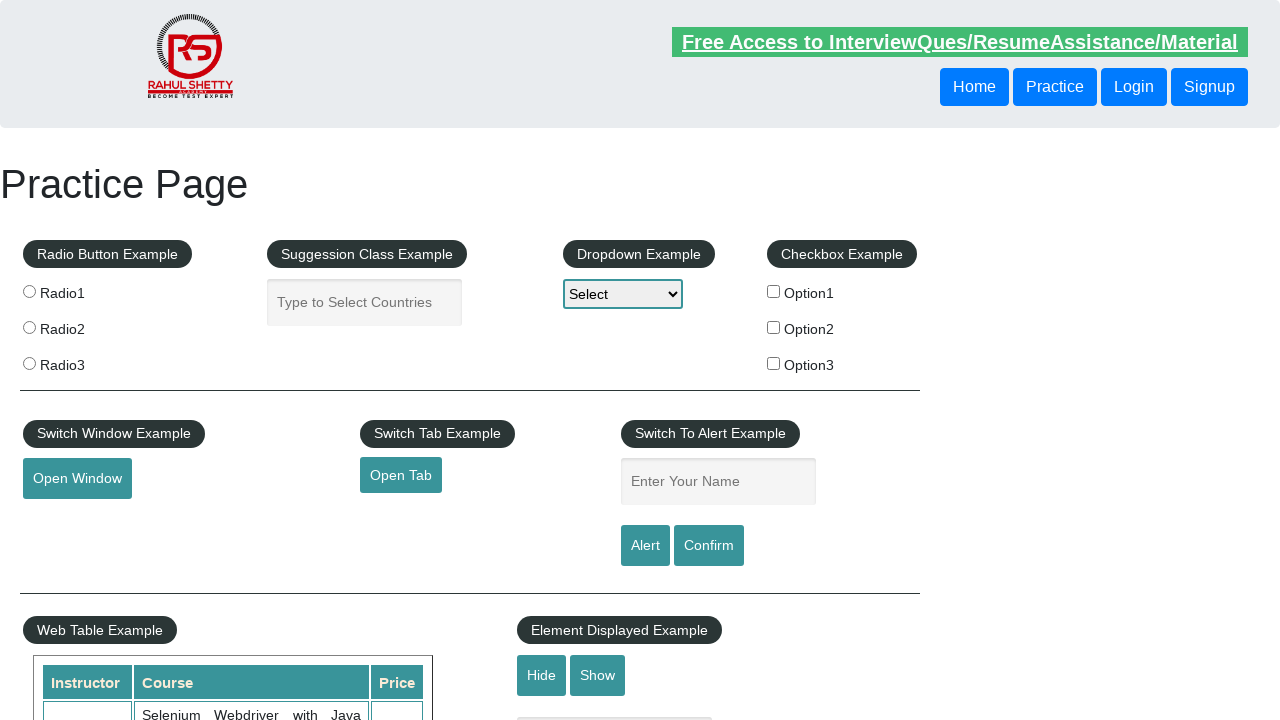

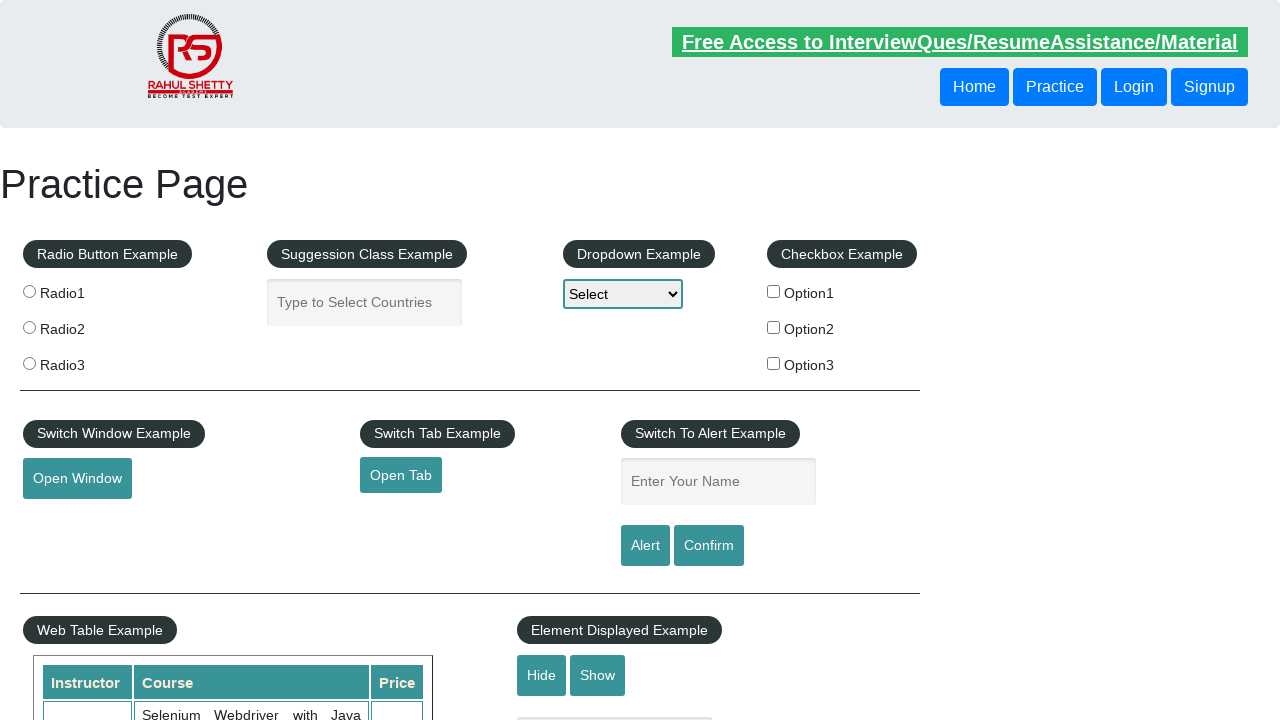